Tests modal functionality by adding an RSS feed, opening a post preview modal, and closing it with the Close button

Starting URL: https://frontend-project-11-self-five.vercel.app/

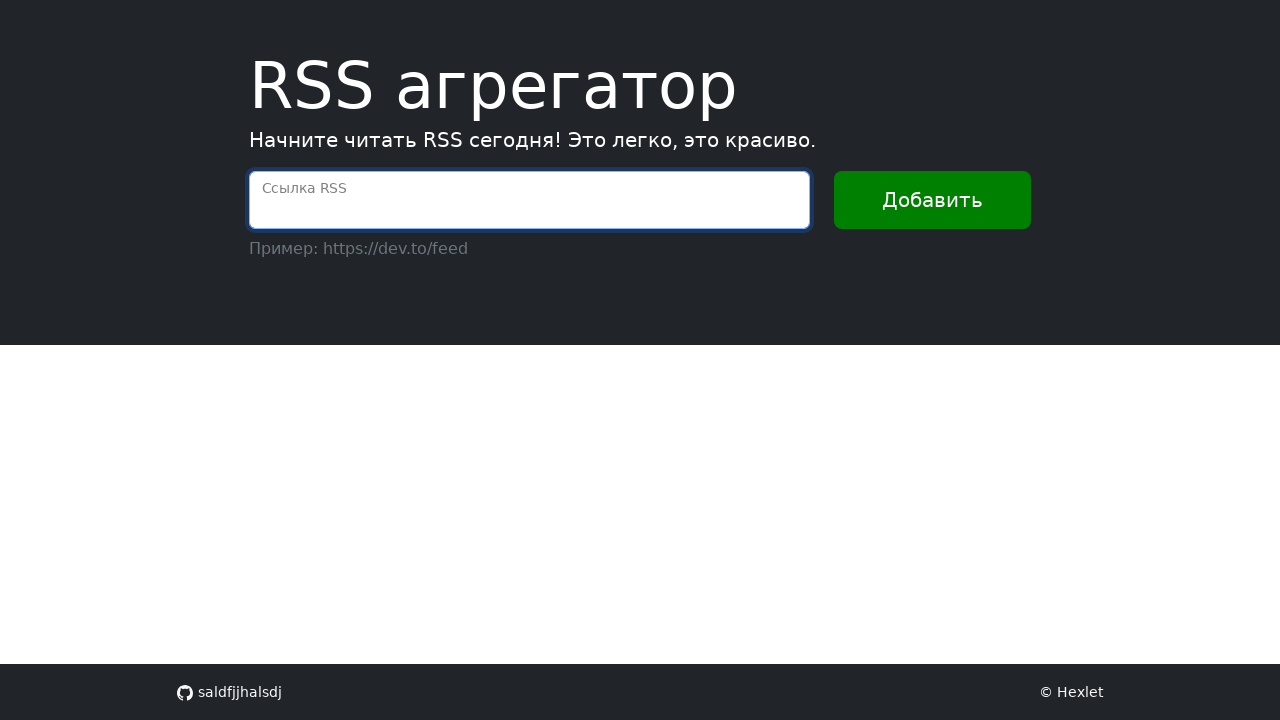

Filled RSS feed URL field with lorem-rss feed link on internal:attr=[placeholder="Ссылка RSS"i]
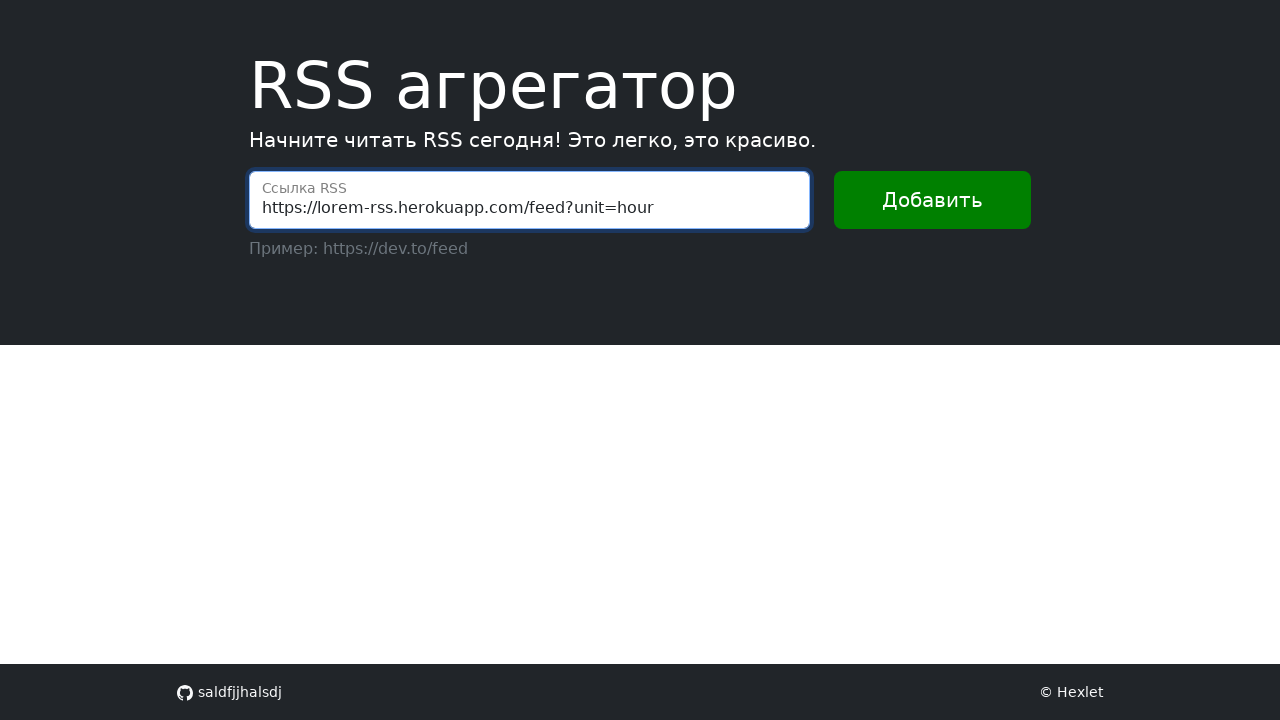

Clicked 'Добавить' (Add) button to submit RSS feed at (932, 200) on internal:text="\u0414\u043e\u0431\u0430\u0432\u0438\u0442\u044c"i
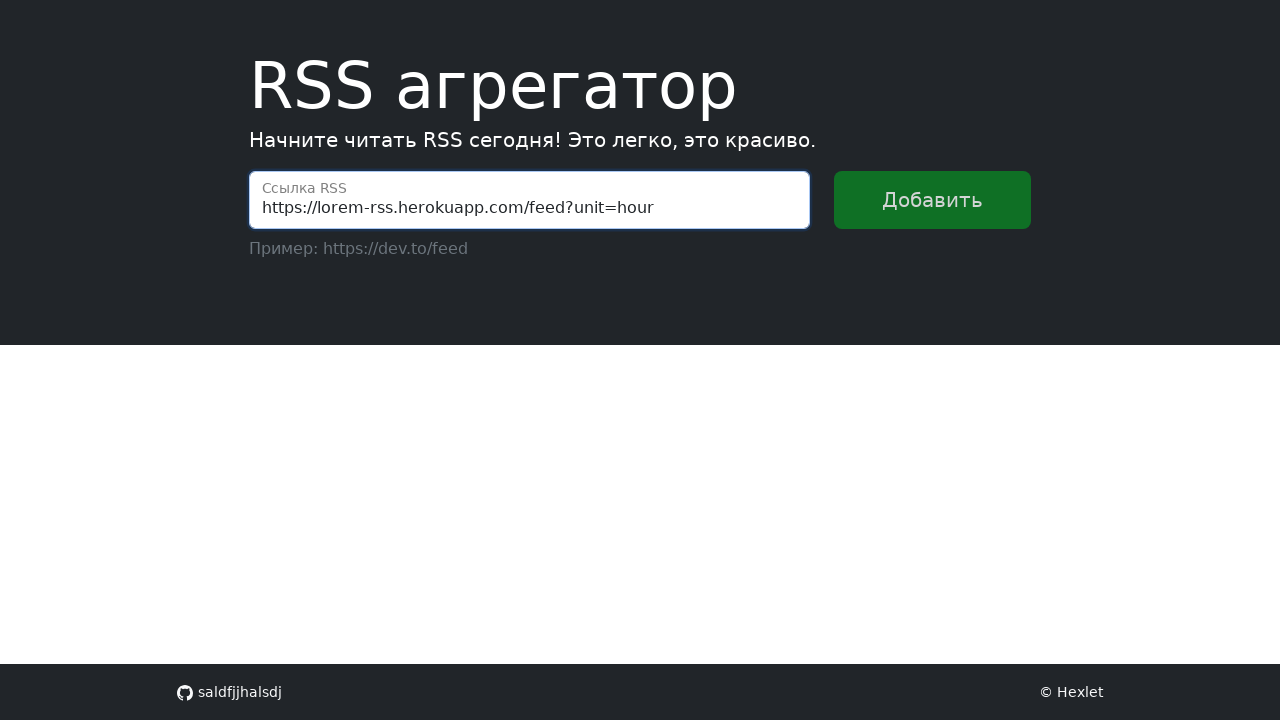

Waited for message container to load after adding feed
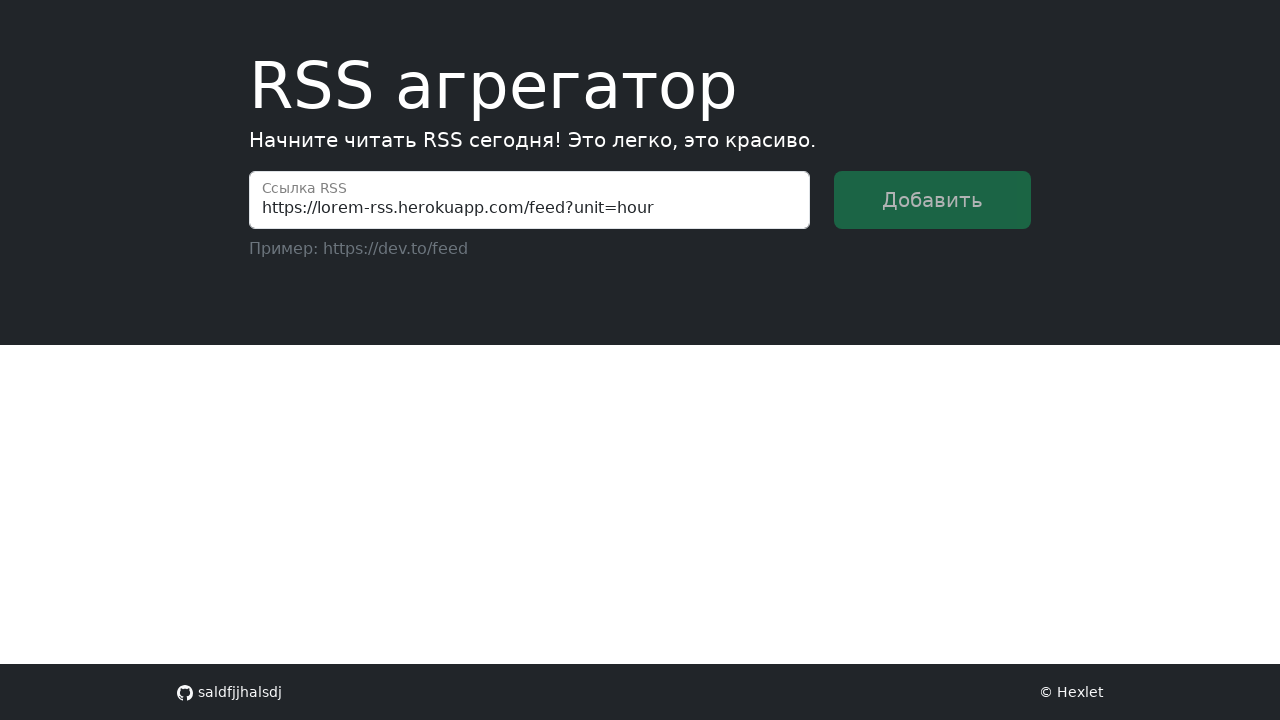

Clicked Preview button on 'Lorem ipsum' post to open modal at (767, 463) on li >> internal:has-text="Lorem ipsum"i >> nth=0 >> internal:role=button
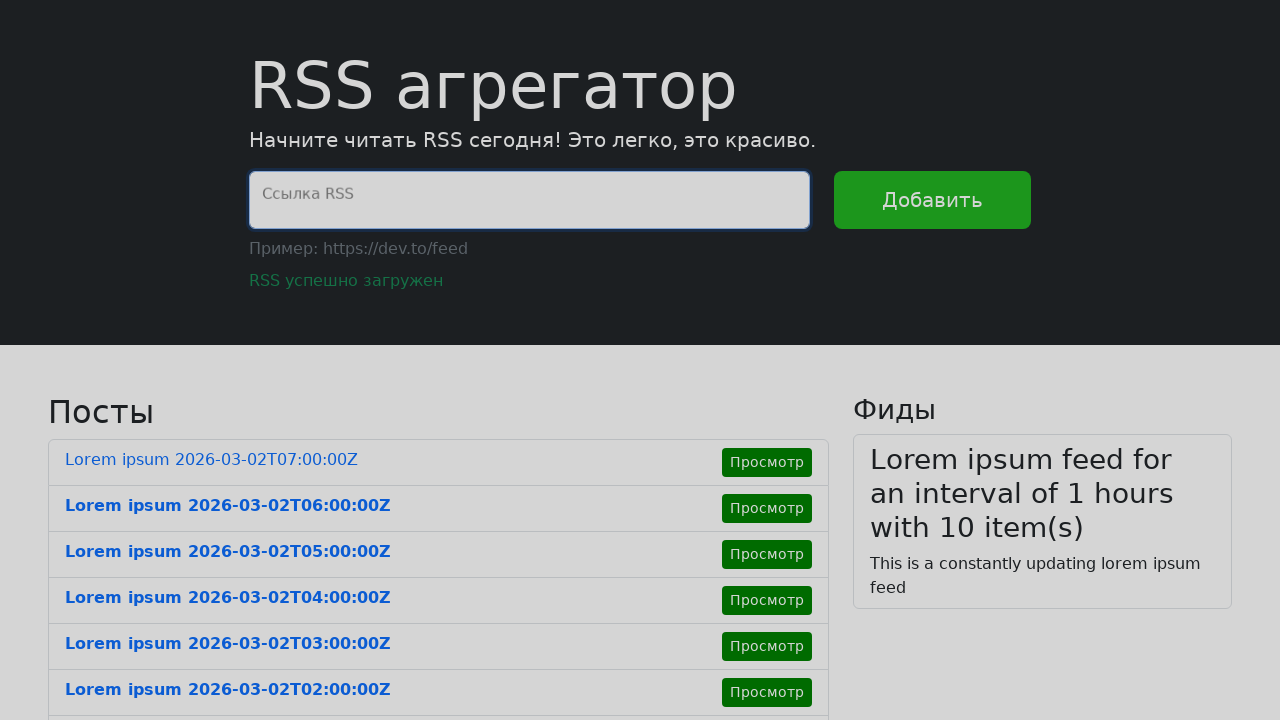

Clicked 'Закрыть' (Close) button to close the post preview modal at (816, 183) on internal:role=button[name="Закрыть"i]
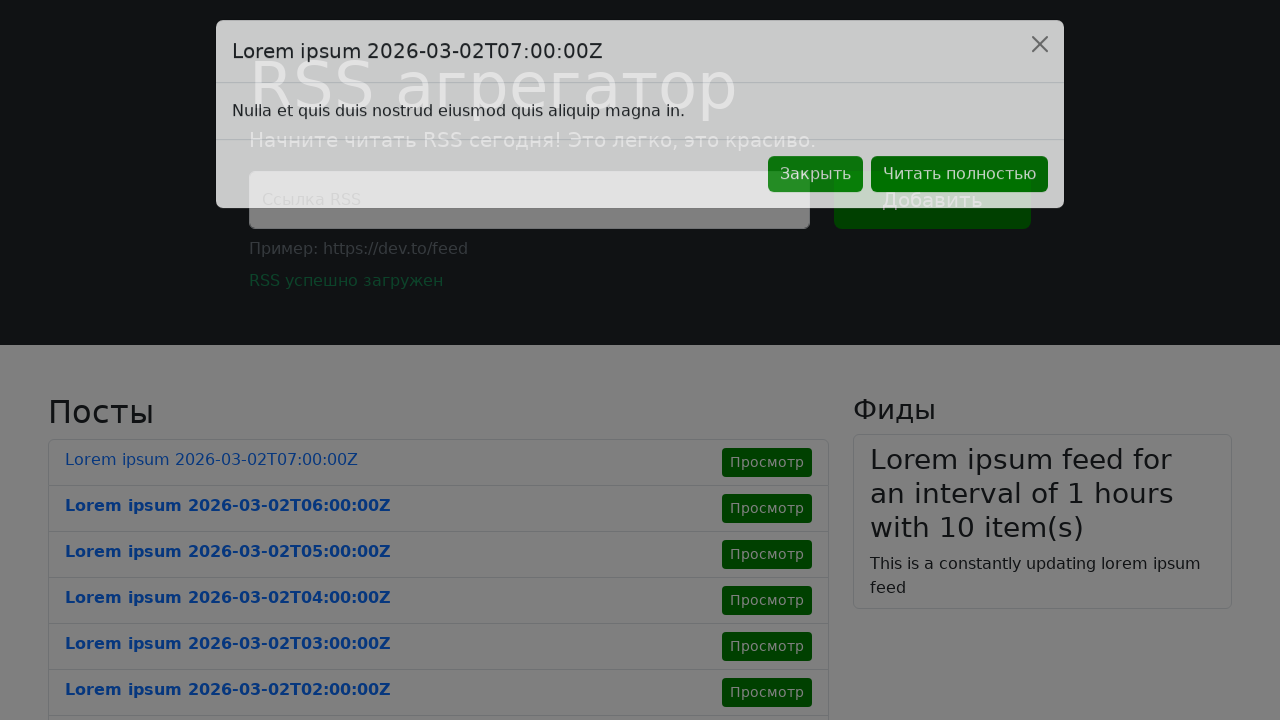

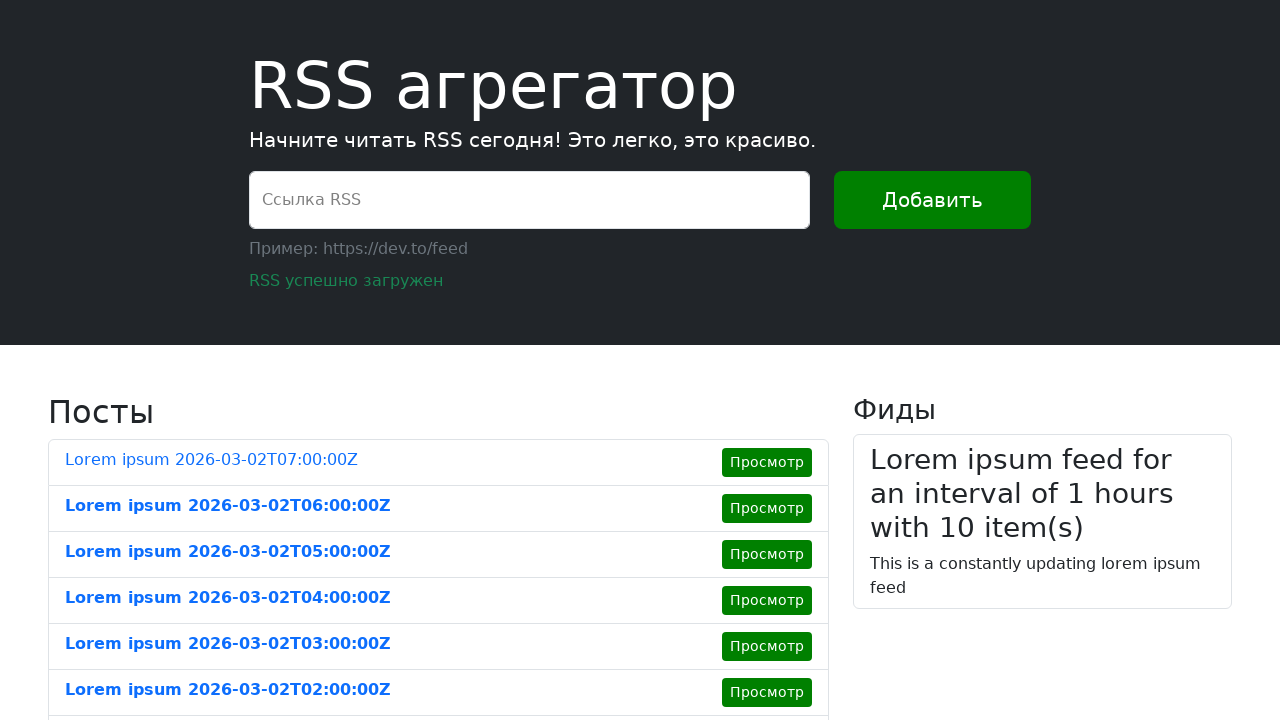